Navigates to Selenium documentation page, finds the 'Creating Locators' heading, scrolls to it, and highlights it with a blue border

Starting URL: https://www.selenium.dev/documentation/webdriver/elements/locators/

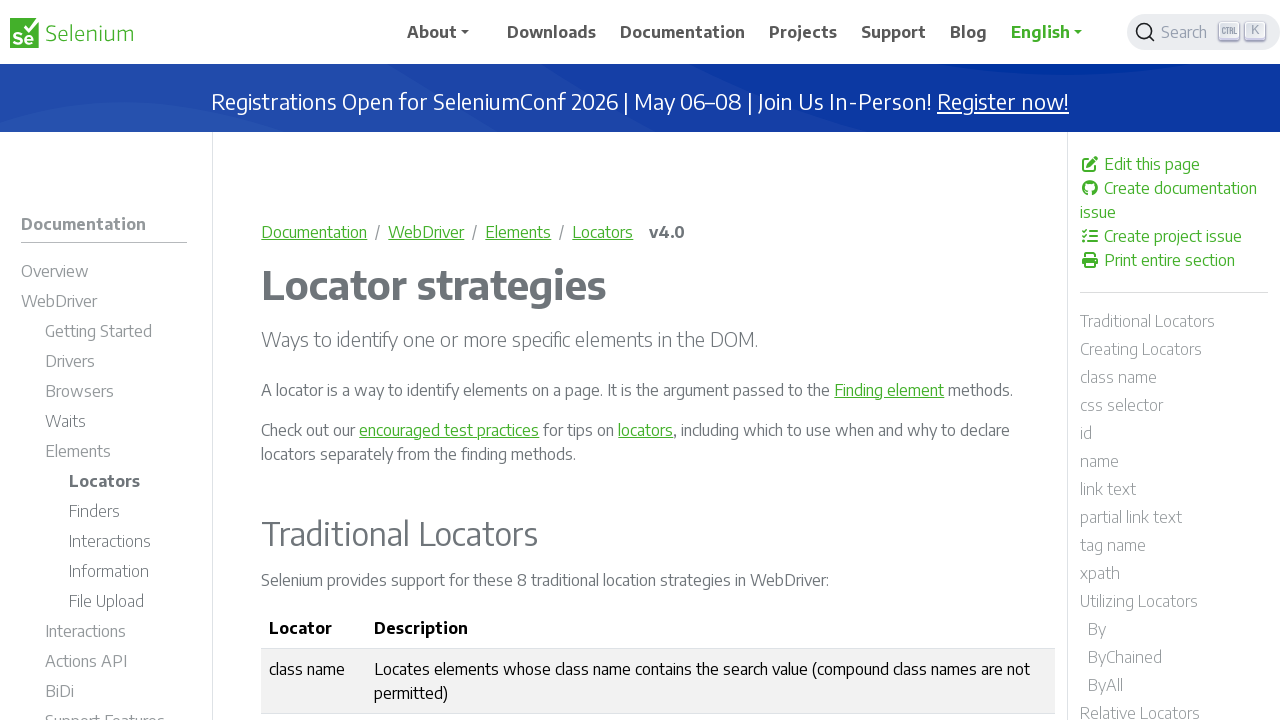

Waited for 'Creating Locators' heading to appear
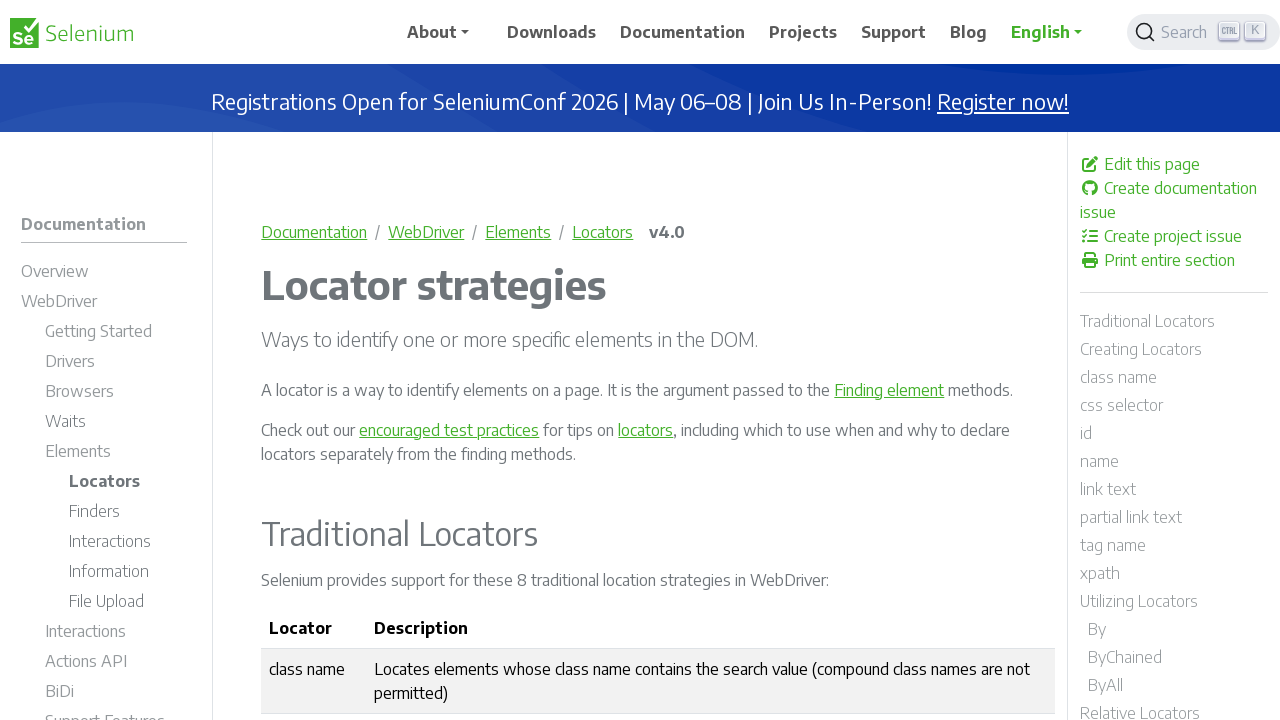

Located the 'Creating Locators' heading element
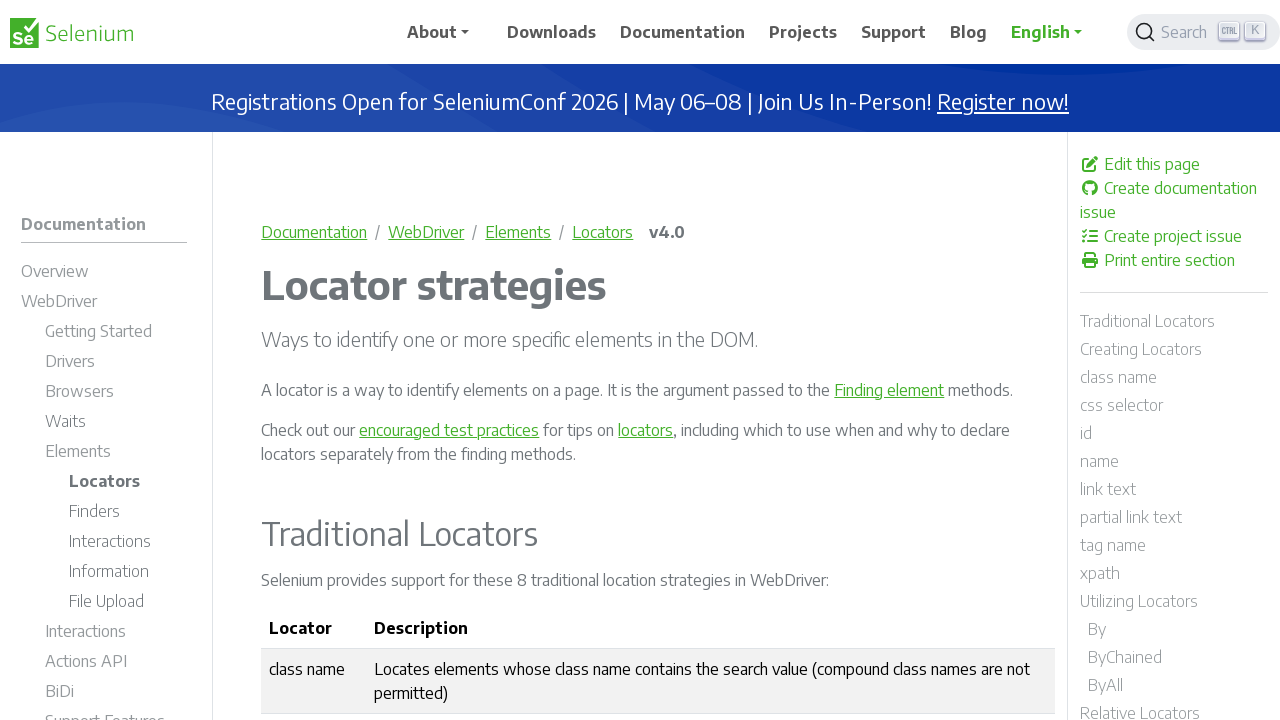

Scrolled to the 'Creating Locators' heading
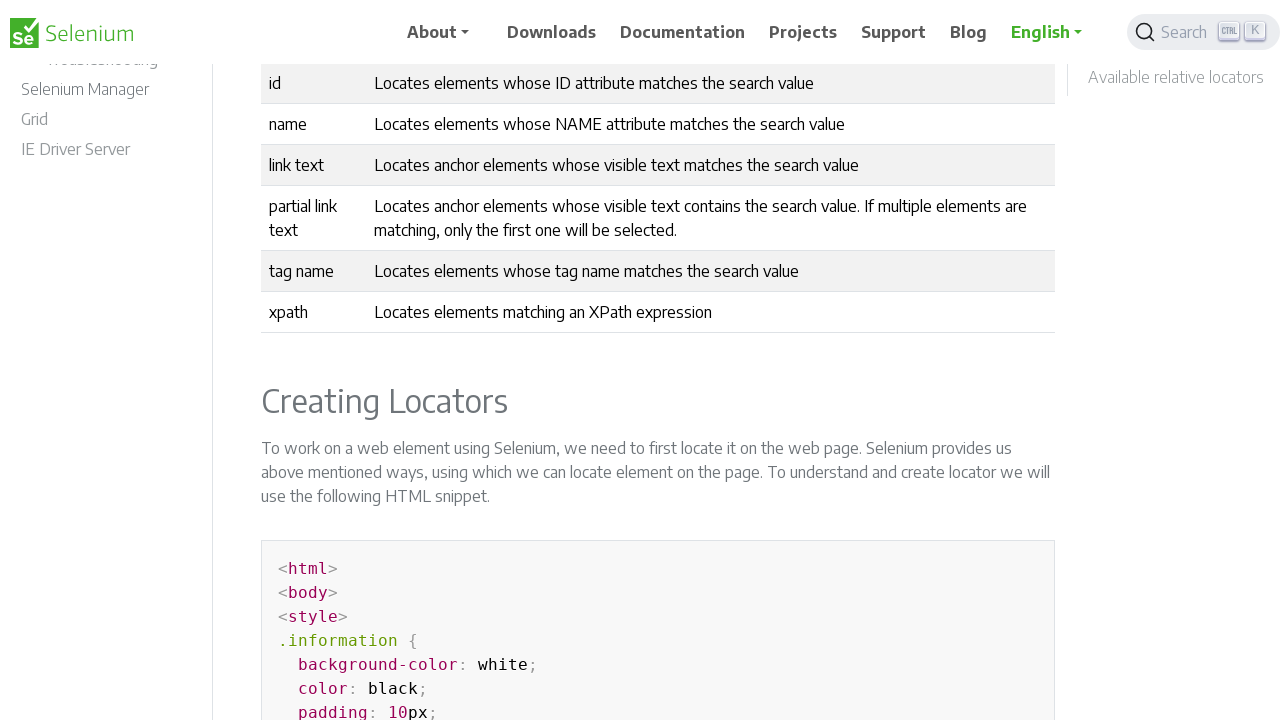

Applied blue border highlight to the 'Creating Locators' heading
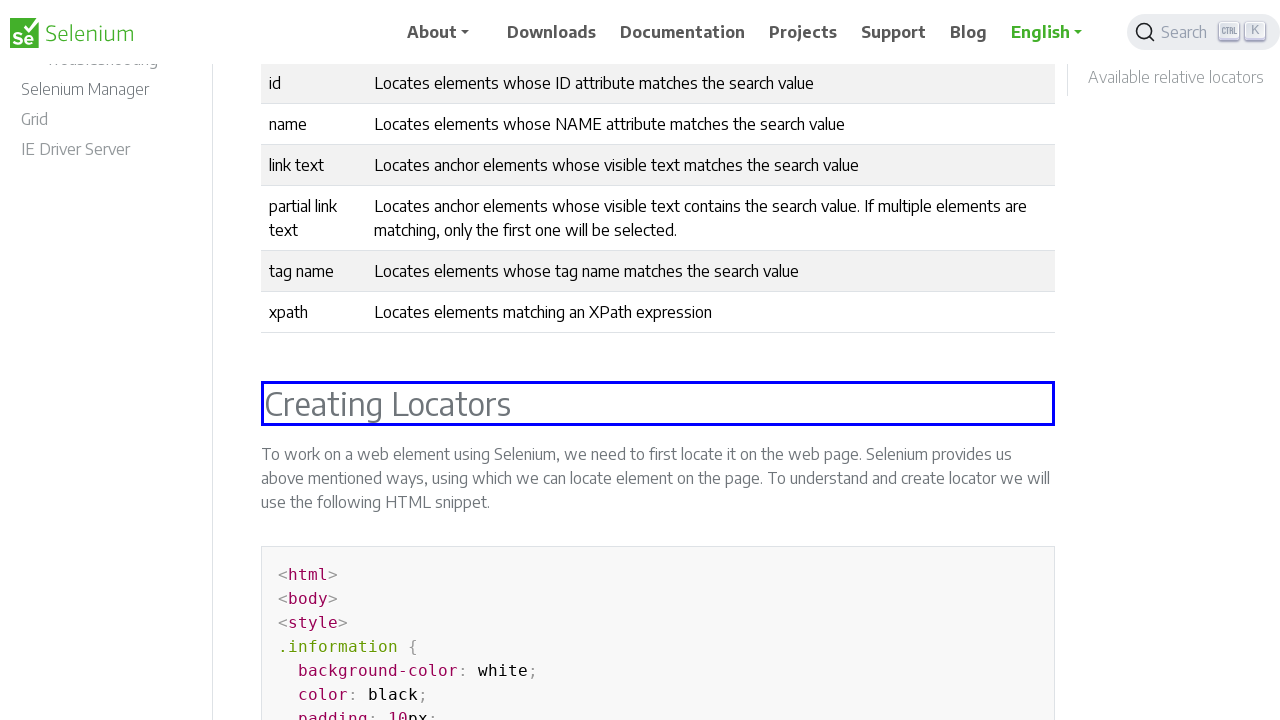

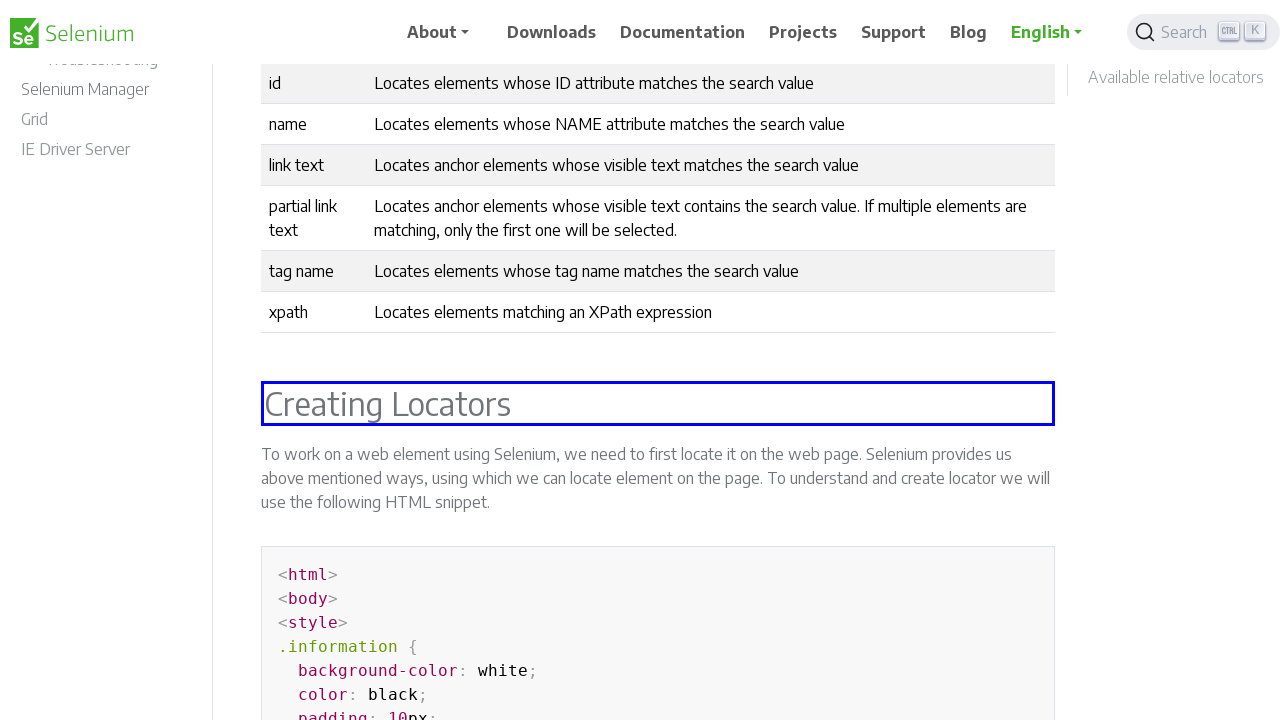